Tests a demo banking application by selecting a customer, making a deposit, making a withdrawal to zero the balance, and viewing the transaction history.

Starting URL: https://www.globalsqa.com/angularJs-protractor/BankingProject/#/login

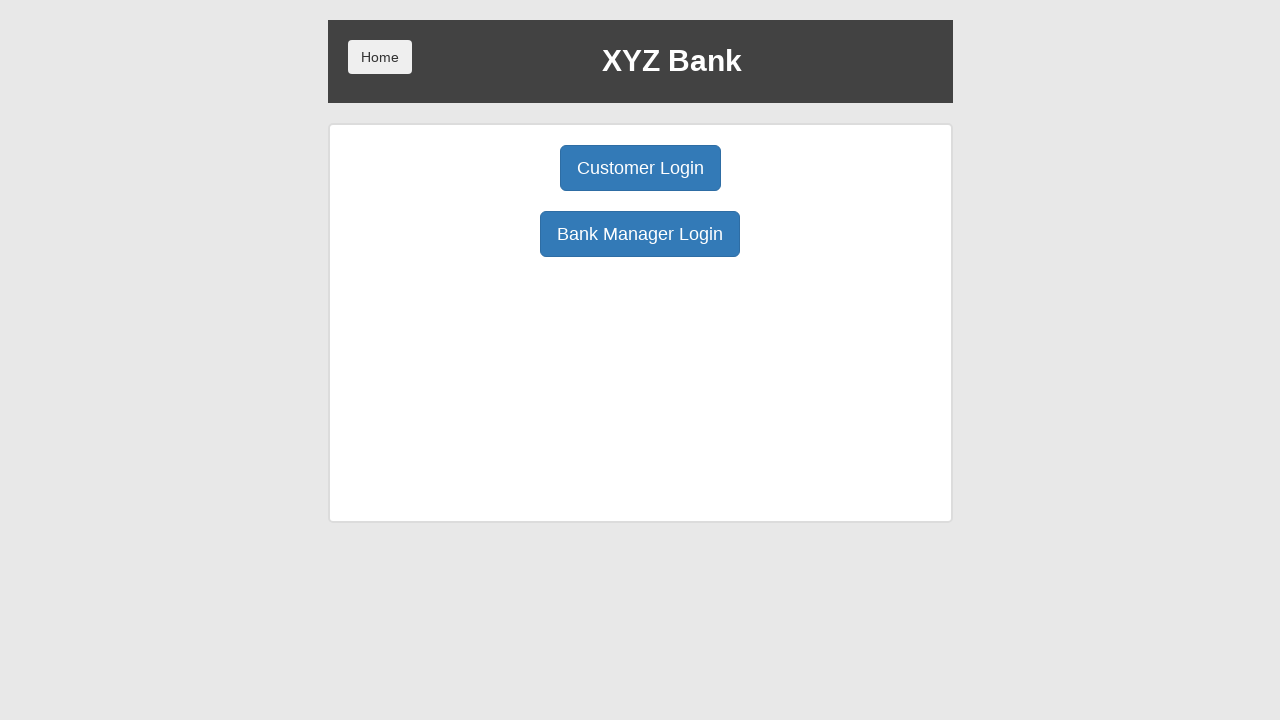

Clicked Customer Login button at (640, 168) on .btn.btn-primary.btn-lg
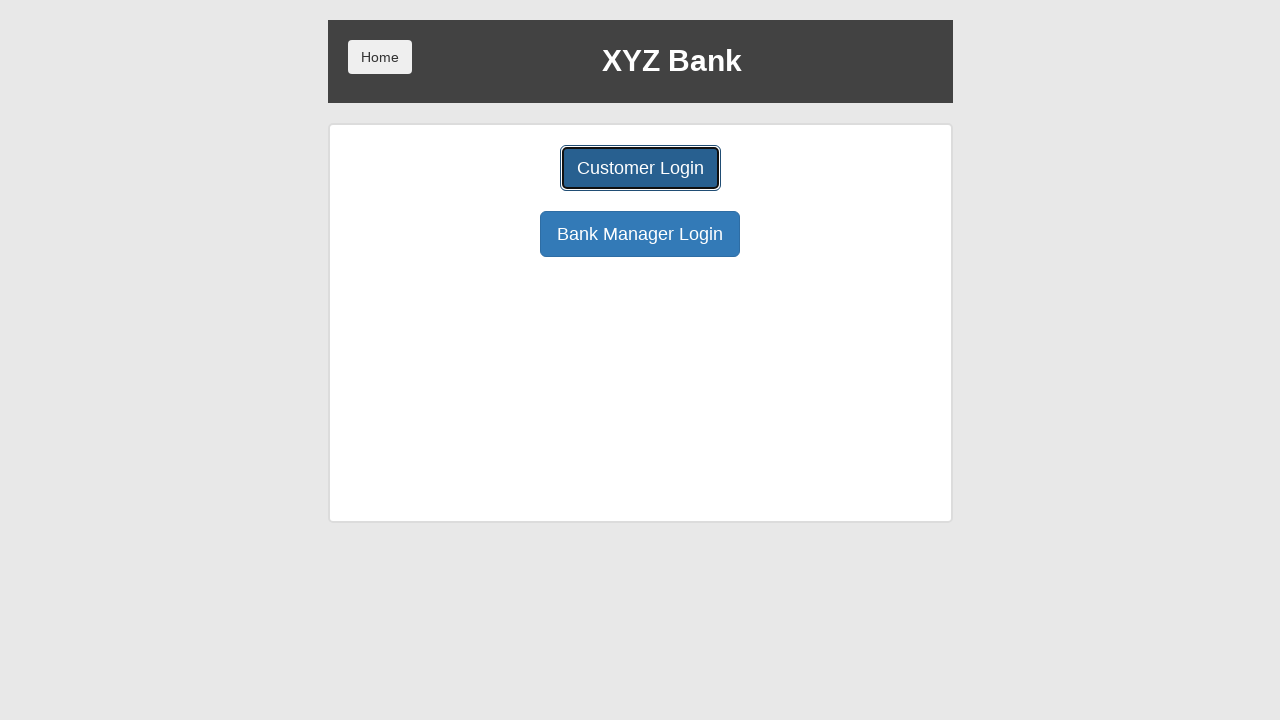

Waited 2 seconds for page load
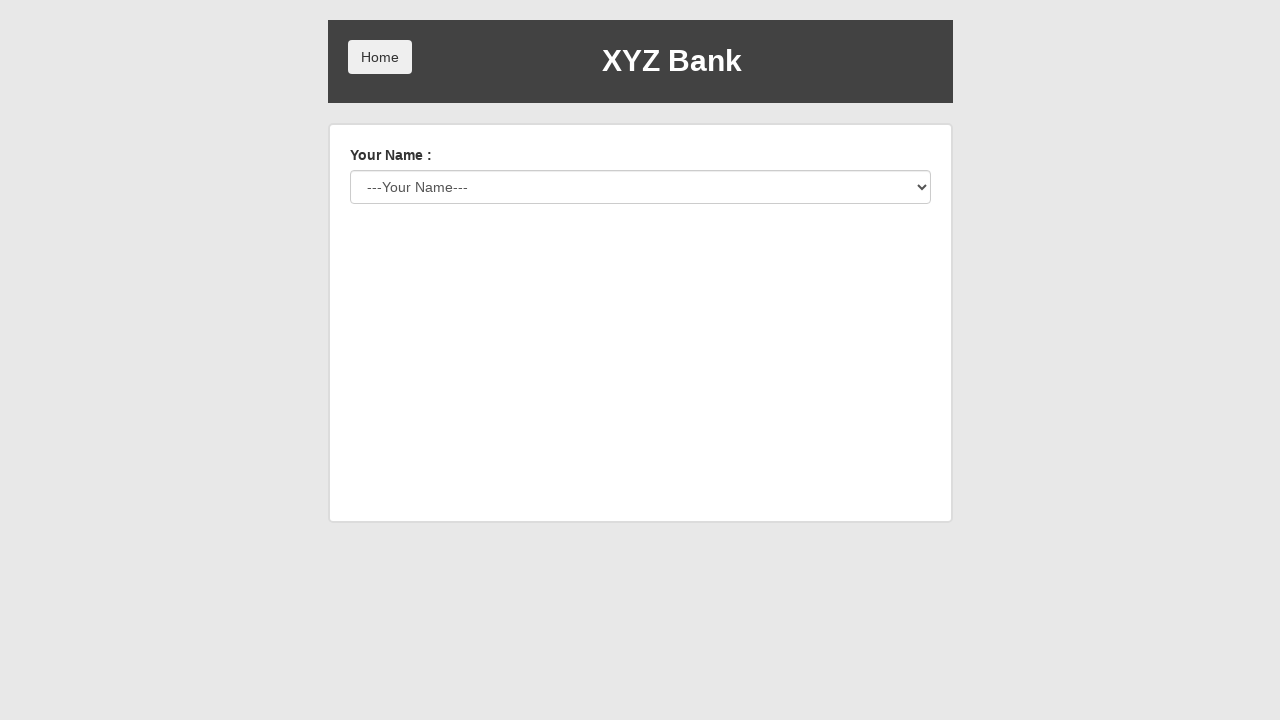

Selected Harry Potter (value 2) from customer dropdown on #userSelect
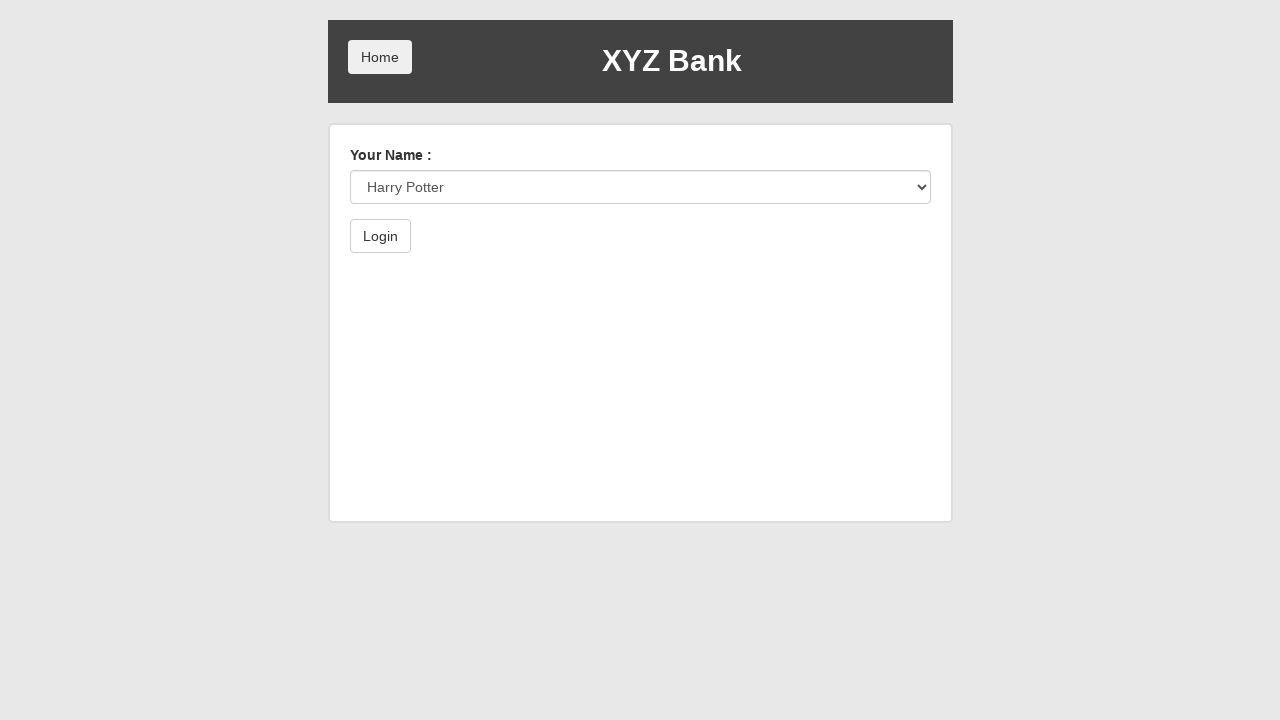

Waited 2 seconds for customer selection to load
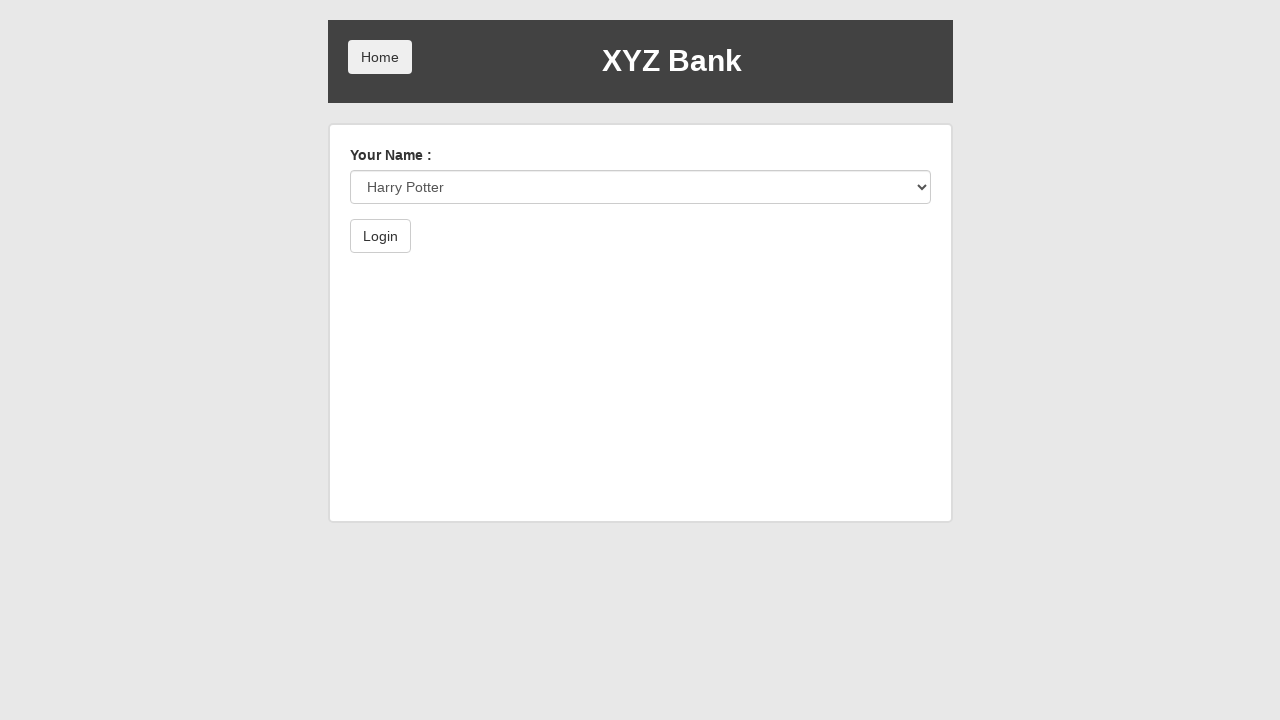

Clicked Login button to access account at (380, 236) on .btn.btn-default
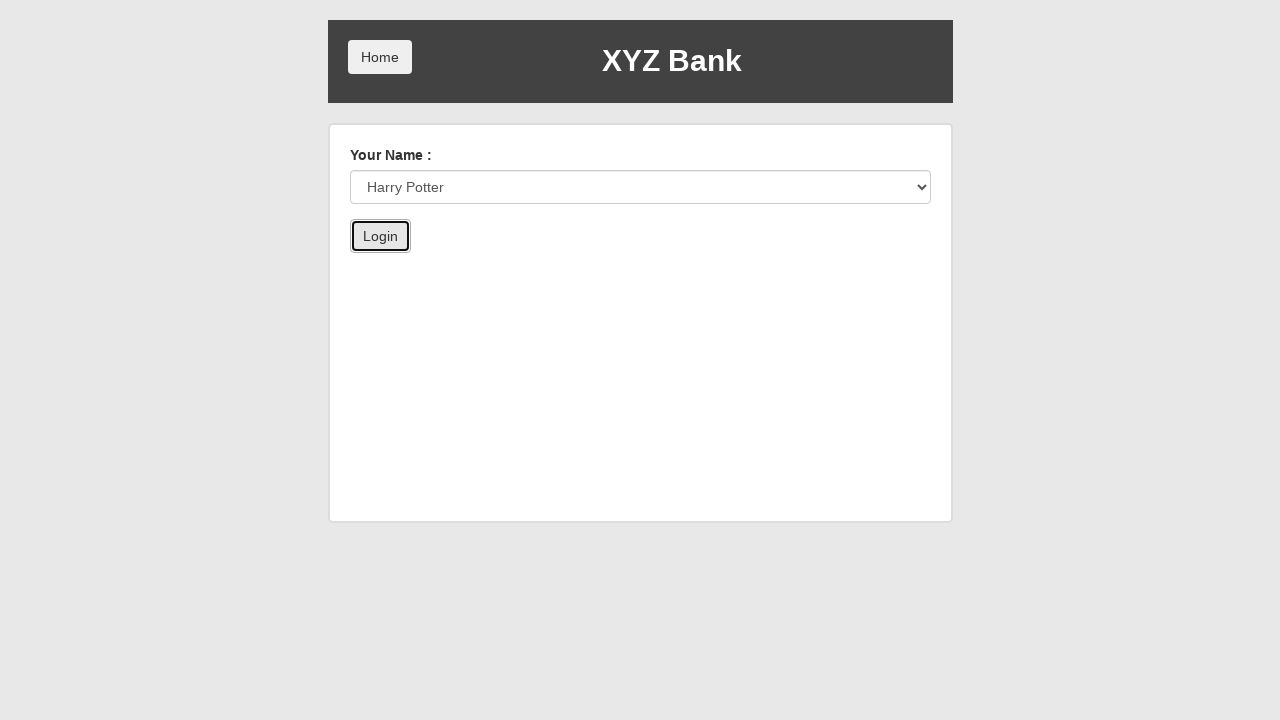

Waited 2 seconds for login to complete
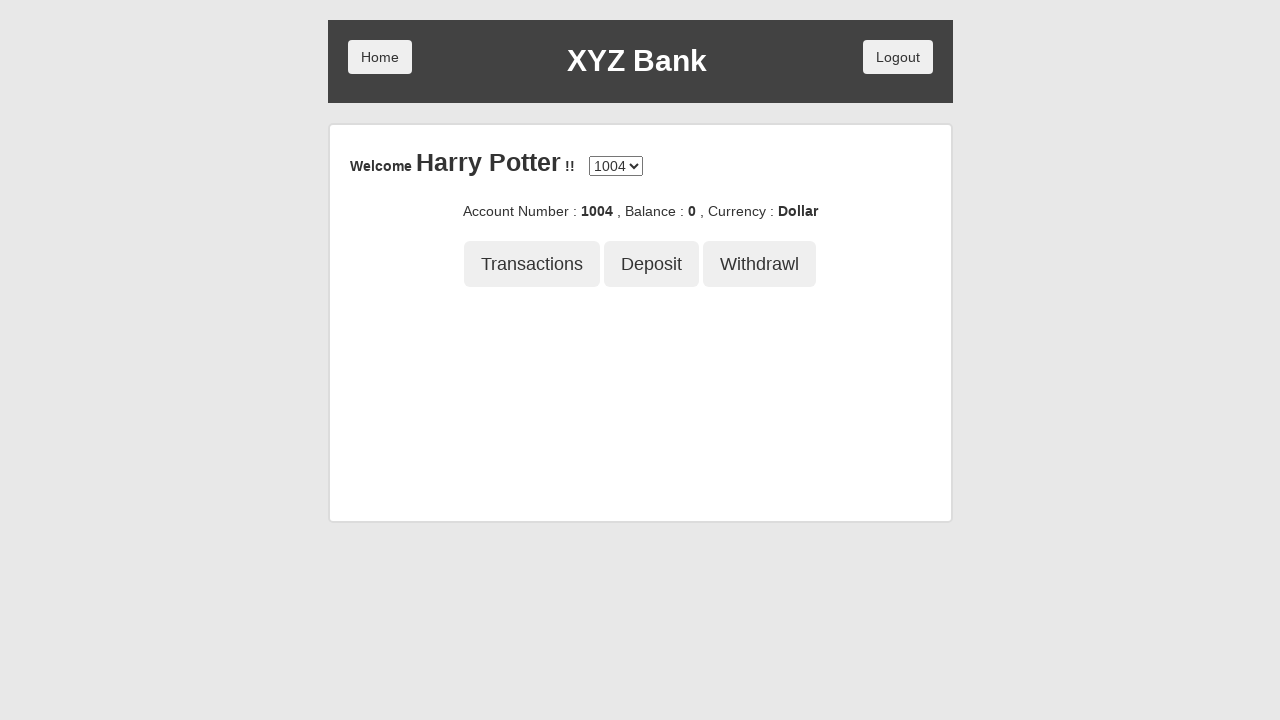

Clicked Deposit tab button at (652, 264) on button:has-text('Deposit')
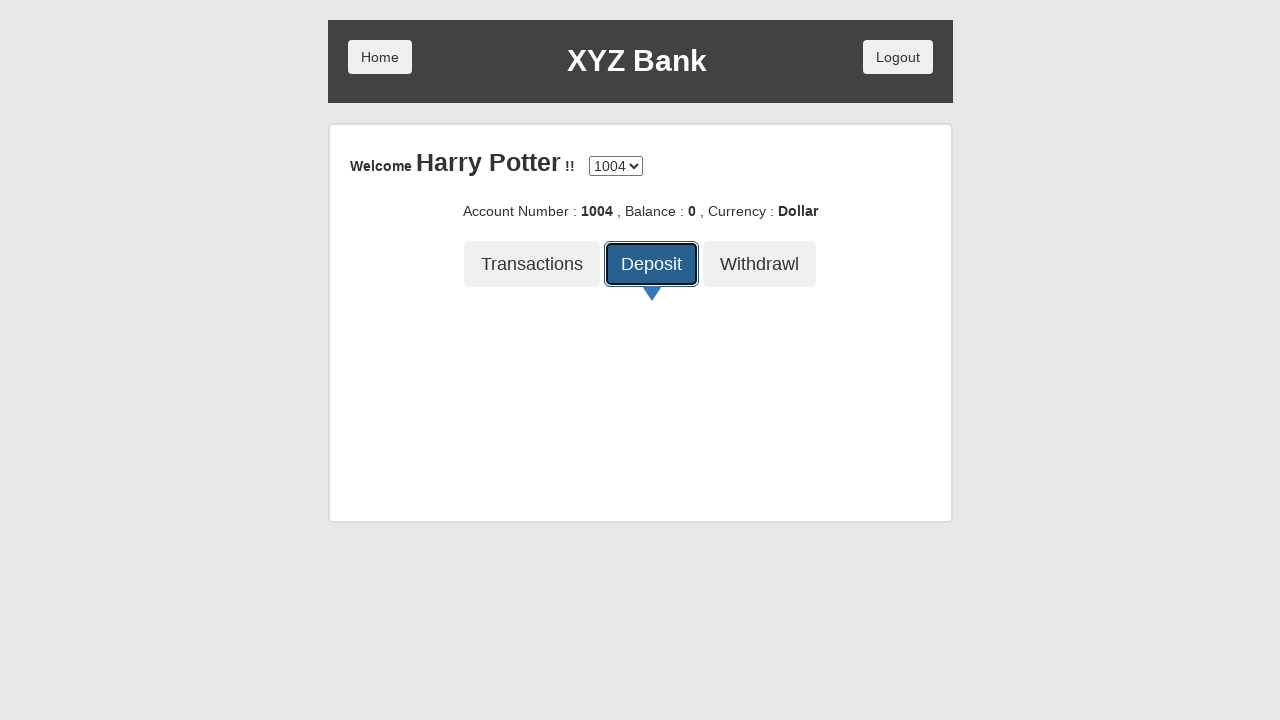

Waited 2 seconds for Deposit form to load
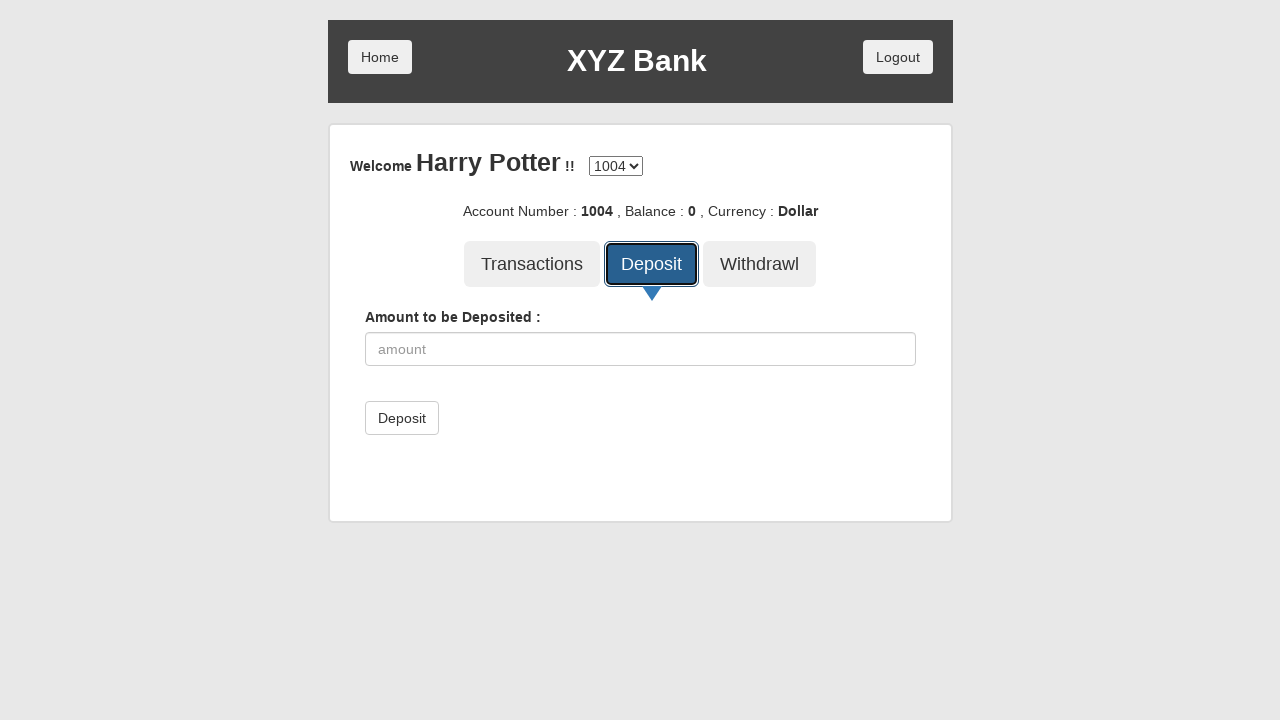

Cleared the deposit amount field on input[type='number']
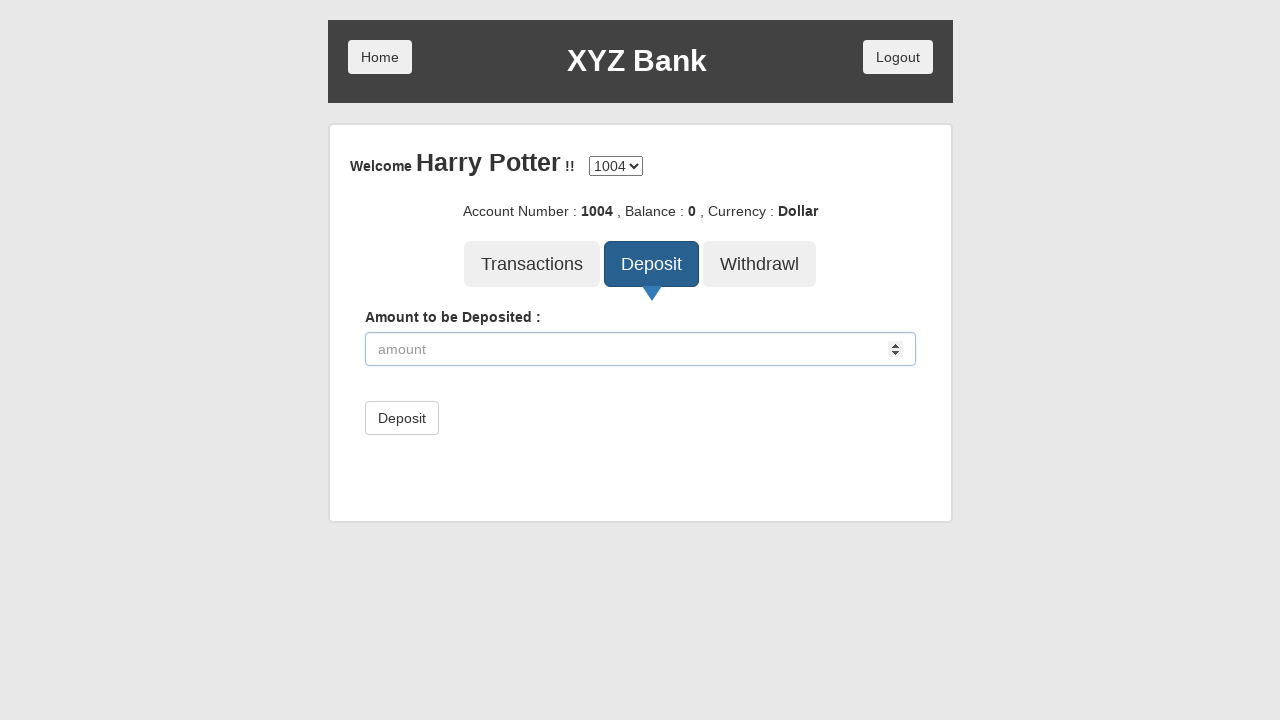

Entered deposit amount of 89 on input[type='number']
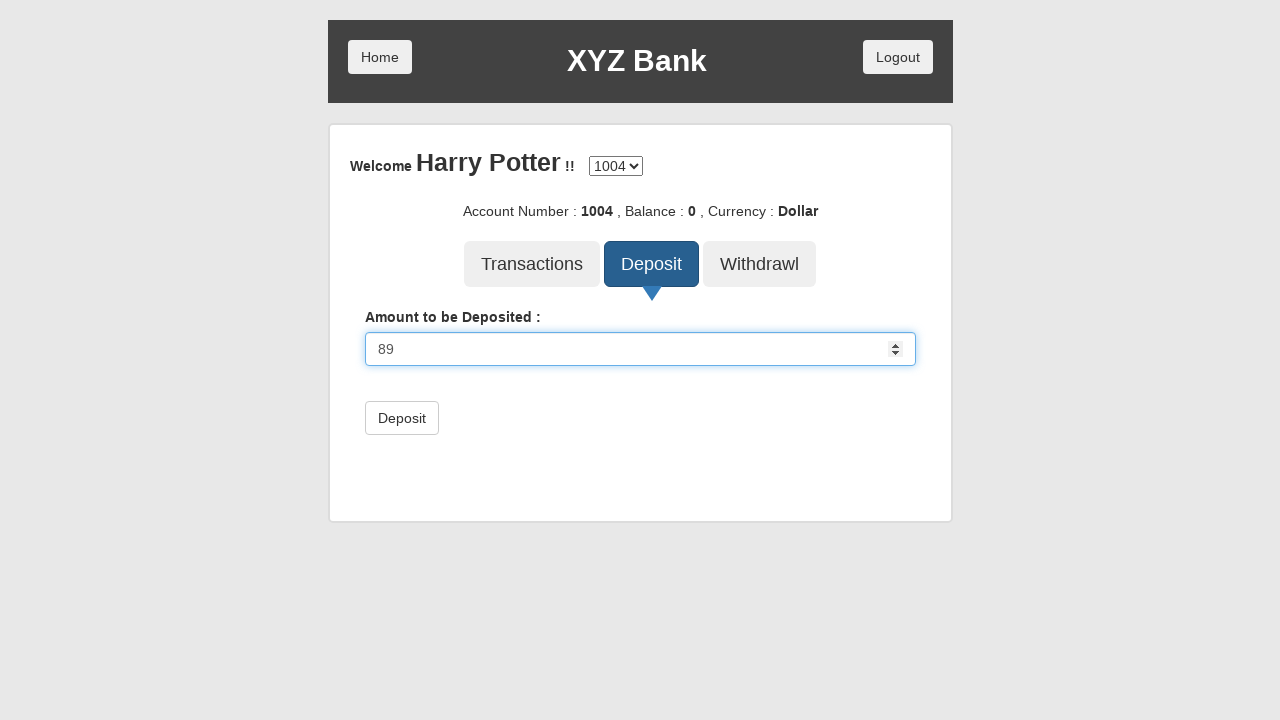

Waited 2 seconds for deposit amount entry
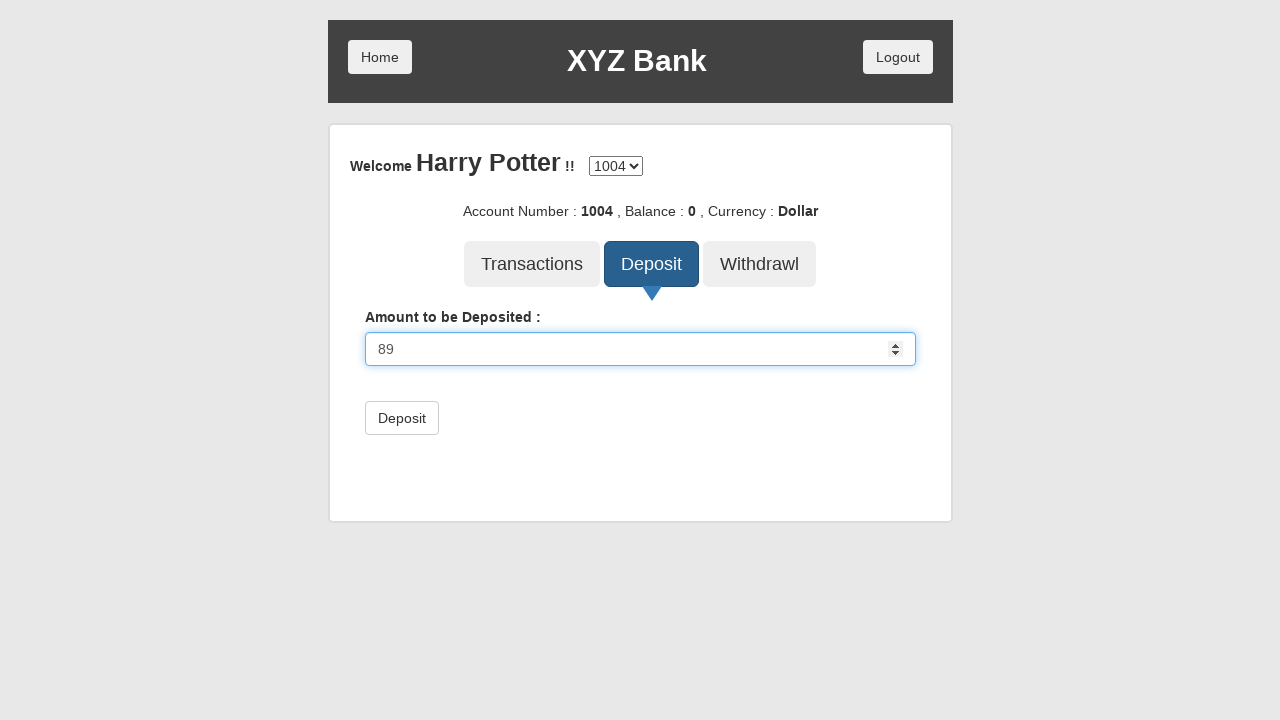

Clicked submit button to deposit 89 at (402, 418) on button[type='submit']
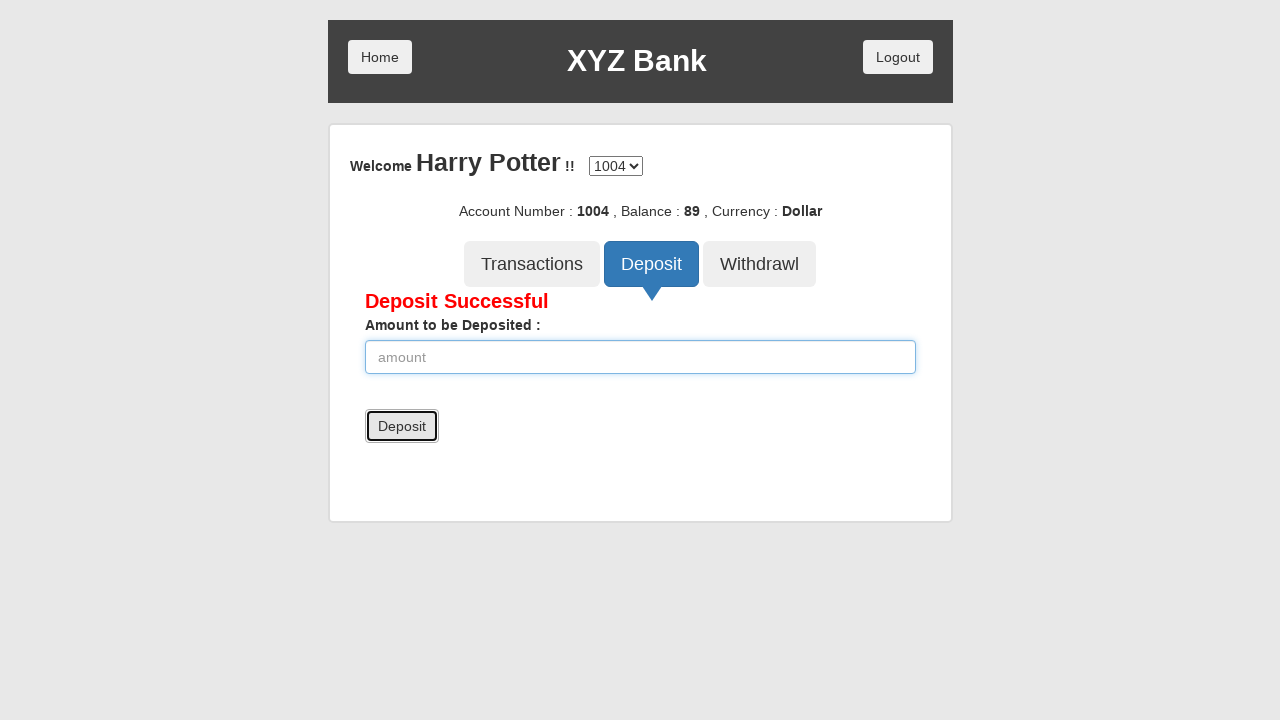

Waited 2 seconds for deposit transaction to process
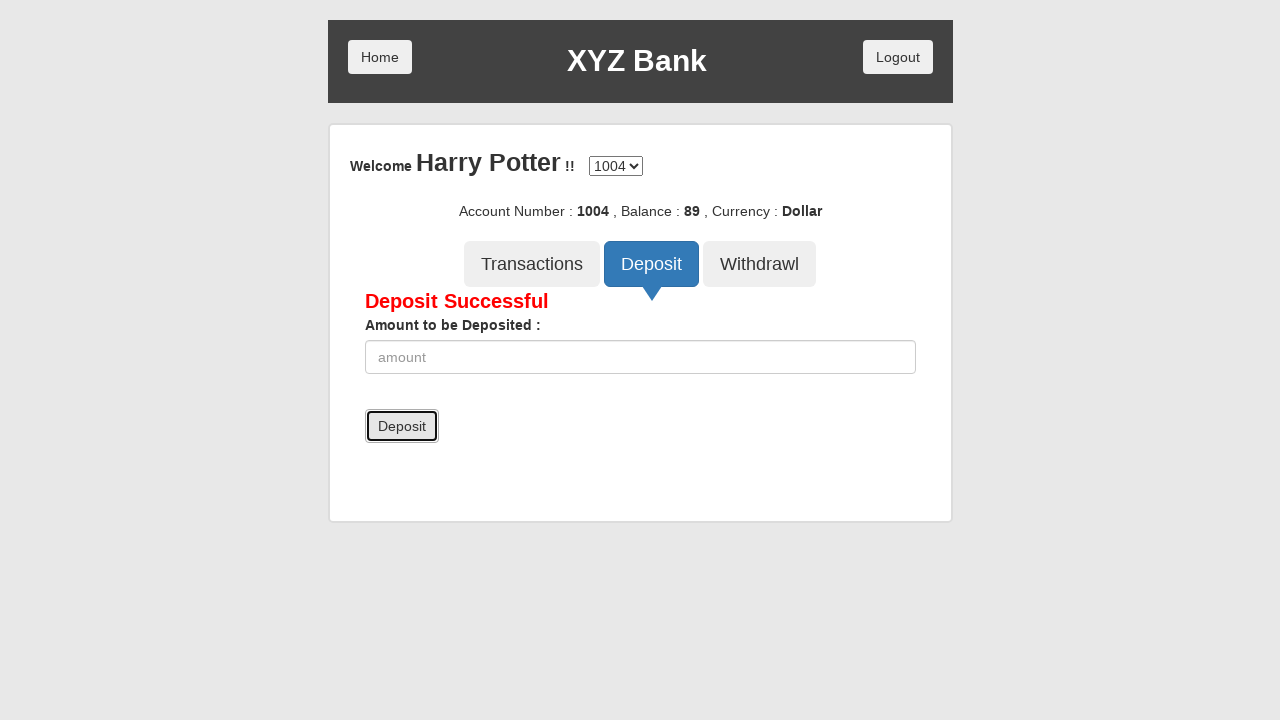

Clicked Withdrawl tab button at (760, 264) on button:has-text('Withdrawl')
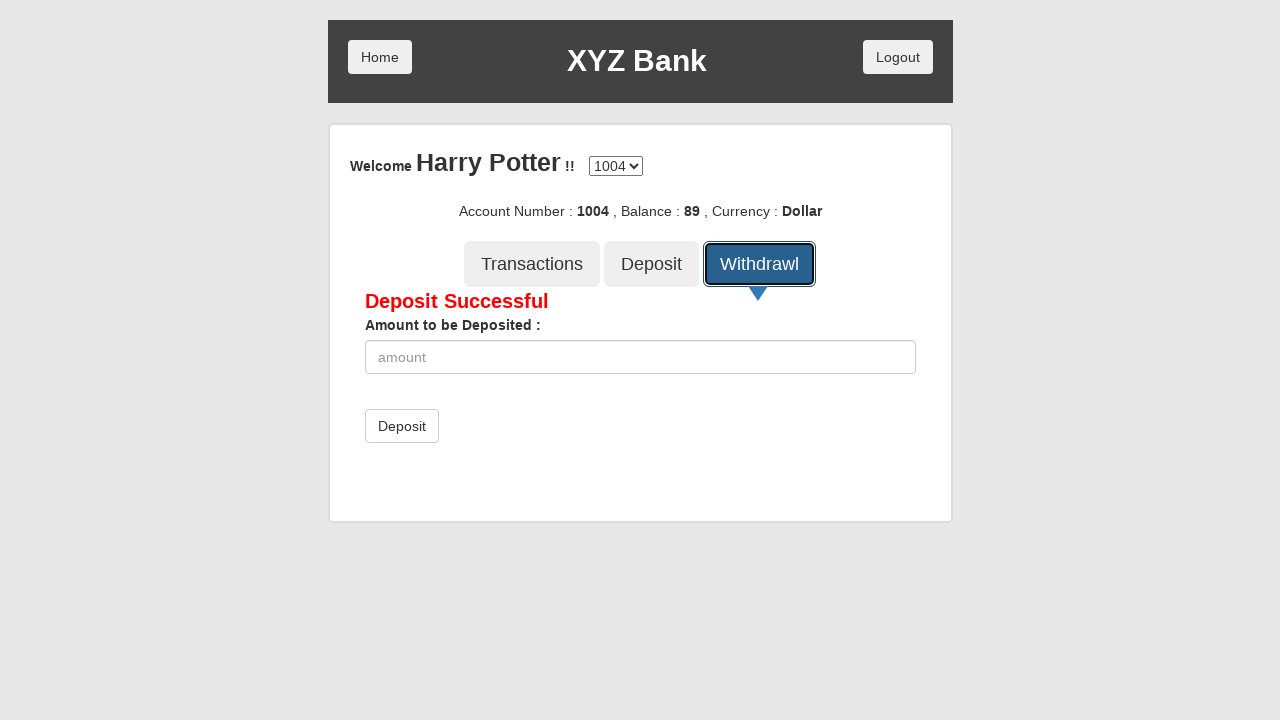

Waited 2 seconds for Withdrawal form to load
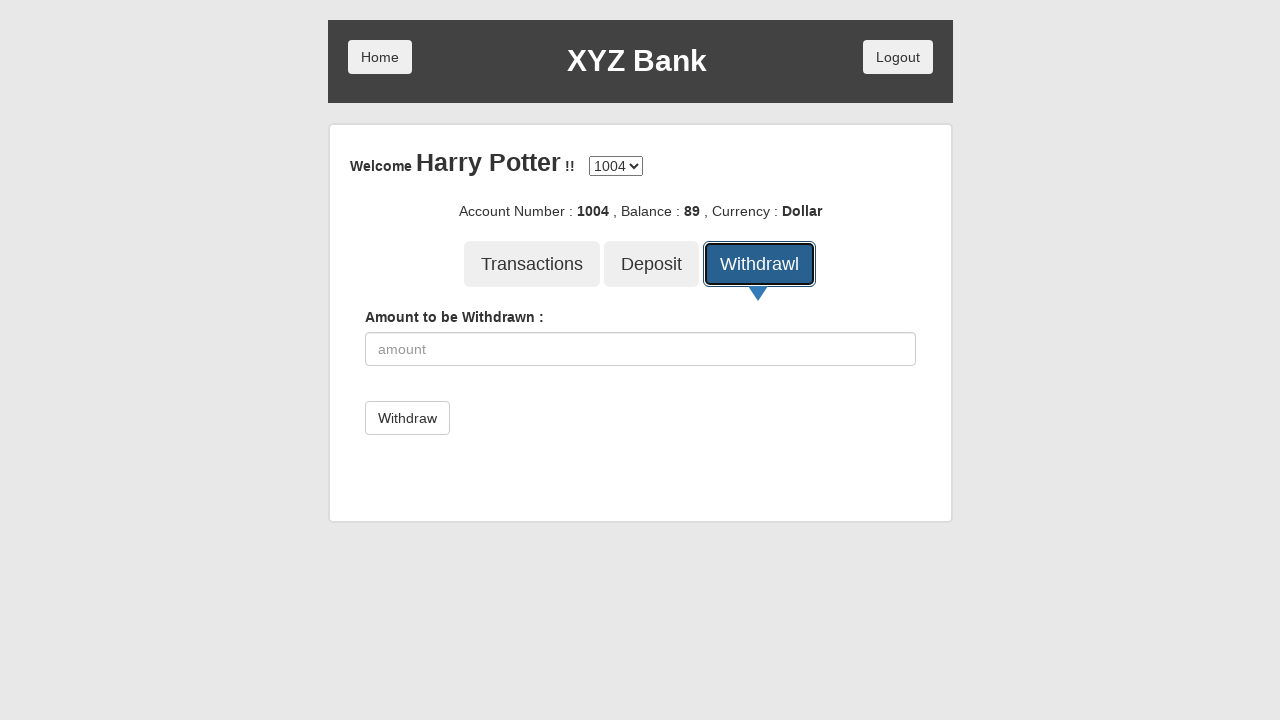

Cleared the withdrawal amount field on input[type='number']
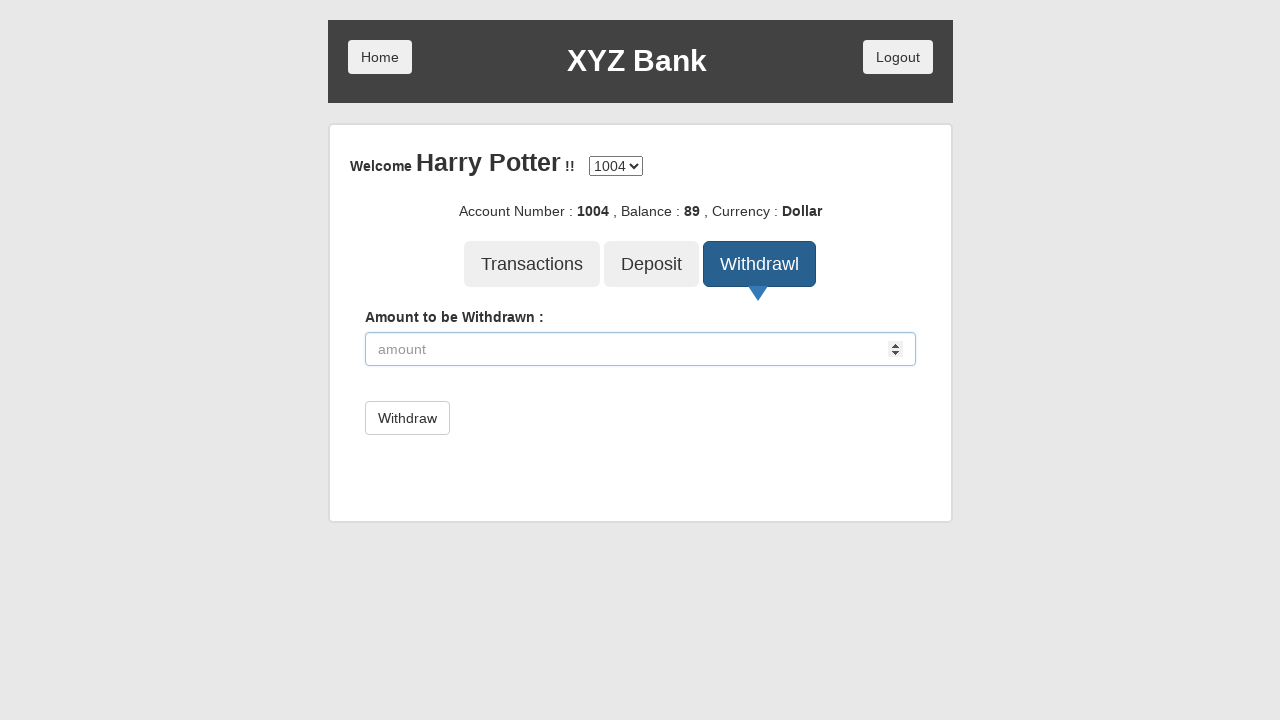

Entered withdrawal amount of 89 to zero the balance on input[type='number']
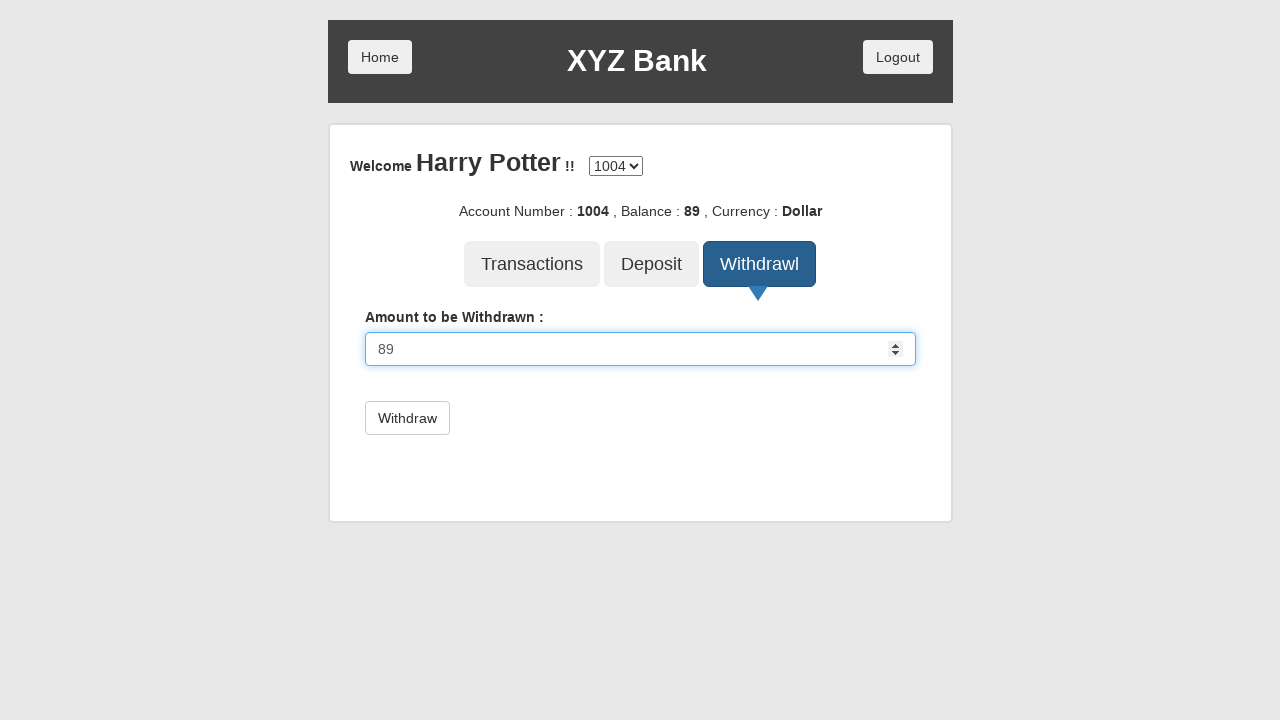

Waited 2 seconds for withdrawal amount entry
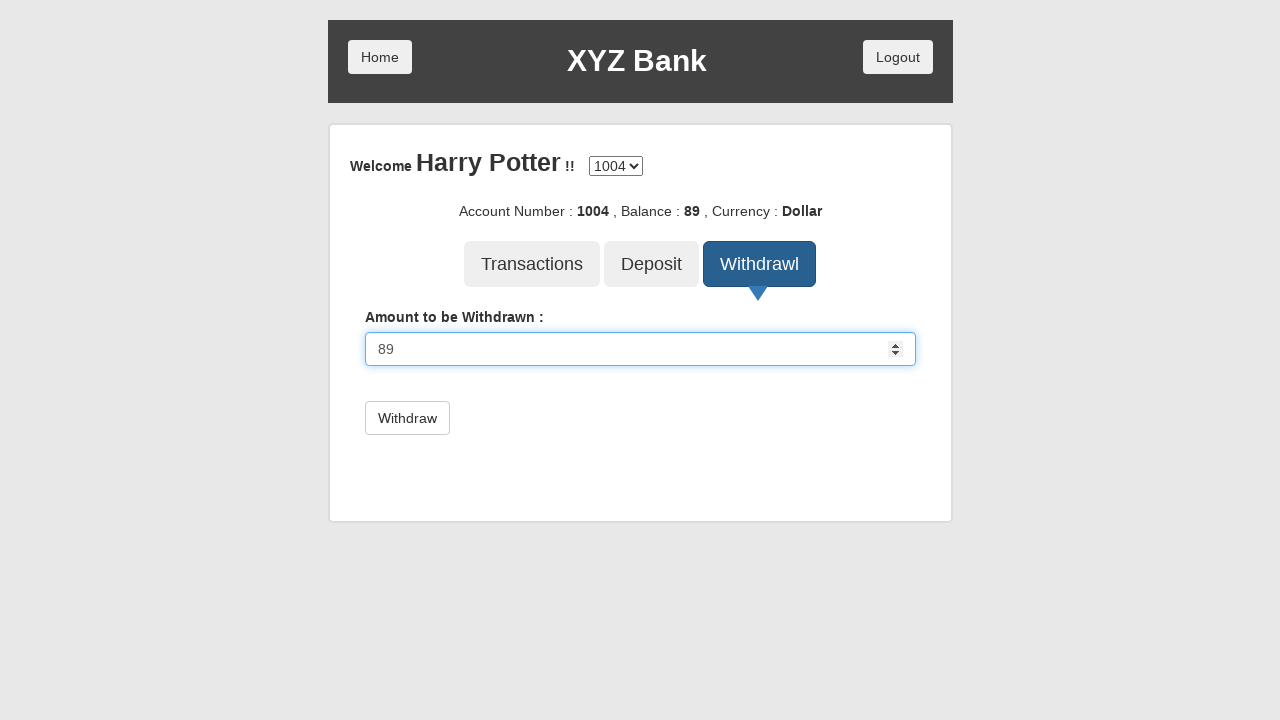

Clicked submit button to withdraw 89 at (407, 418) on button[type='submit']
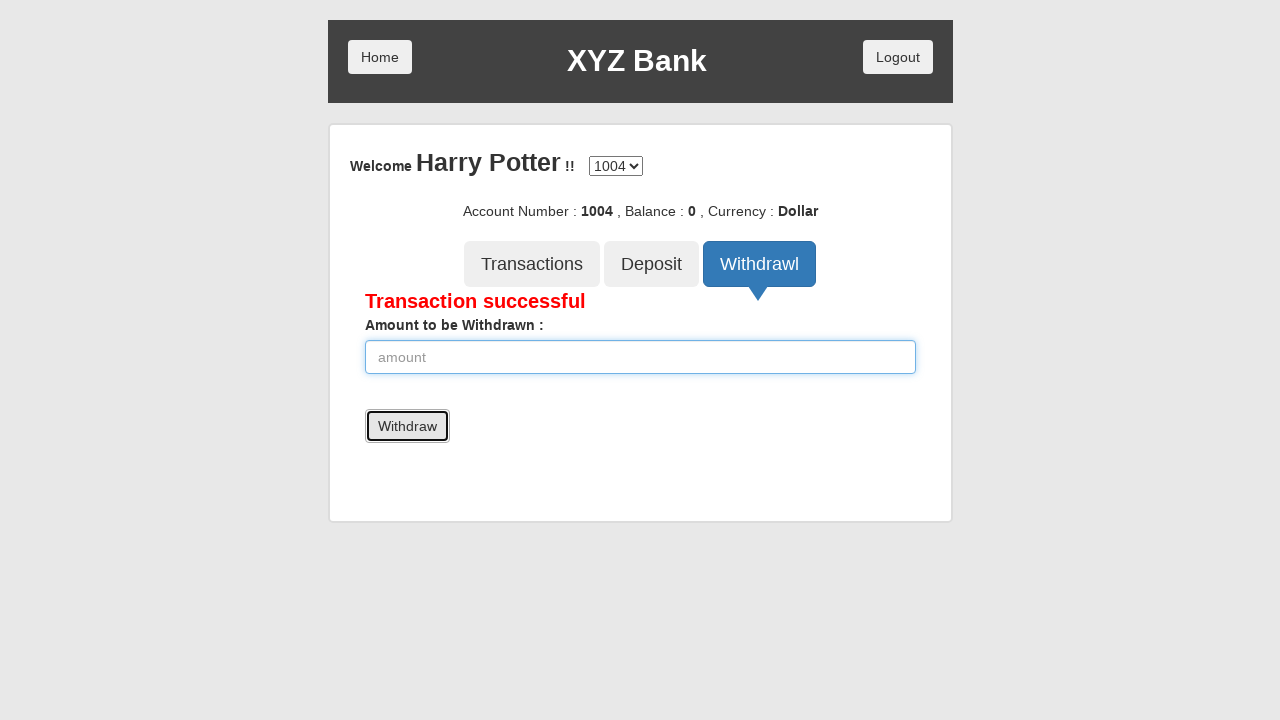

Waited 2 seconds for withdrawal transaction to process
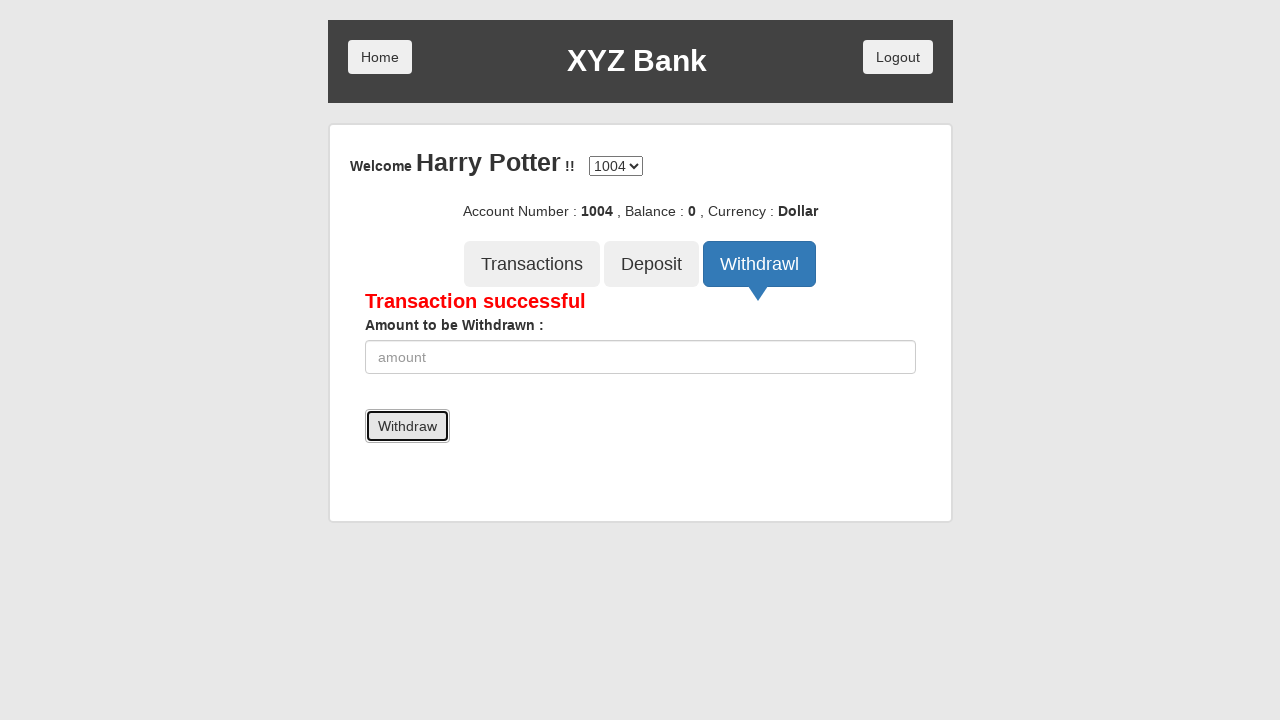

Clicked Transactions tab button at (532, 264) on button:has-text('Transactions')
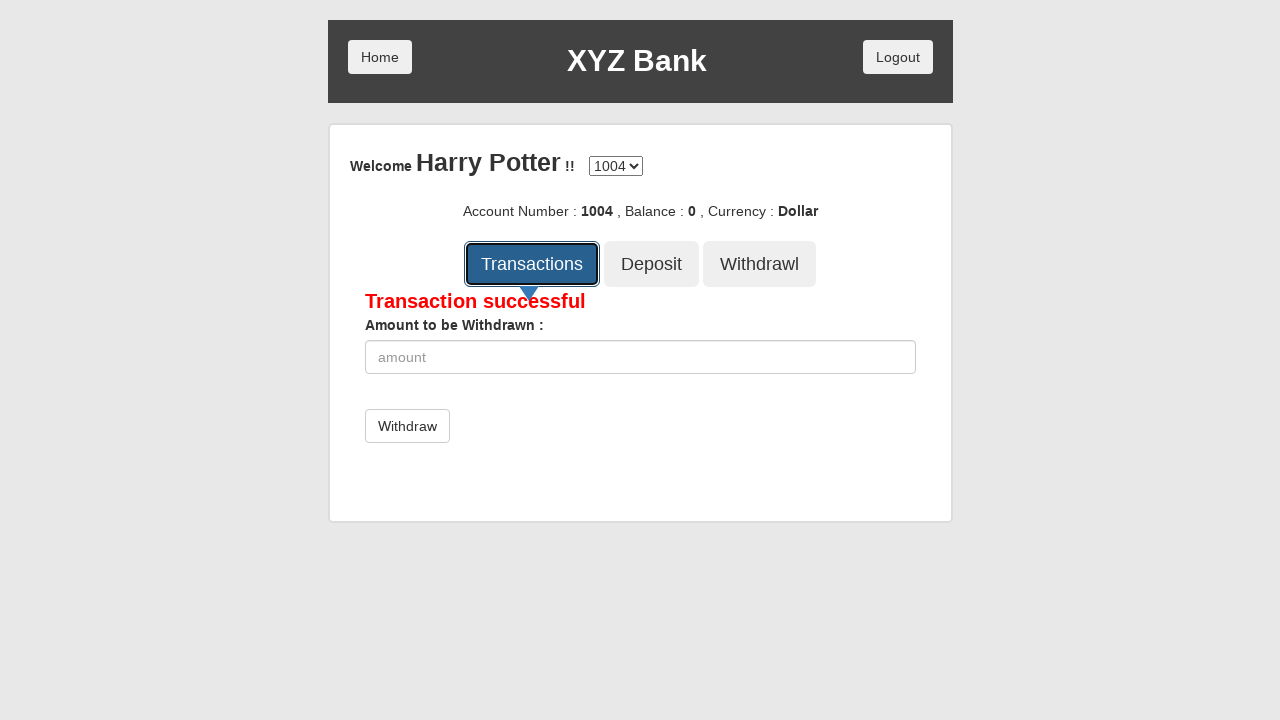

Waited 2 seconds for Transactions view to load
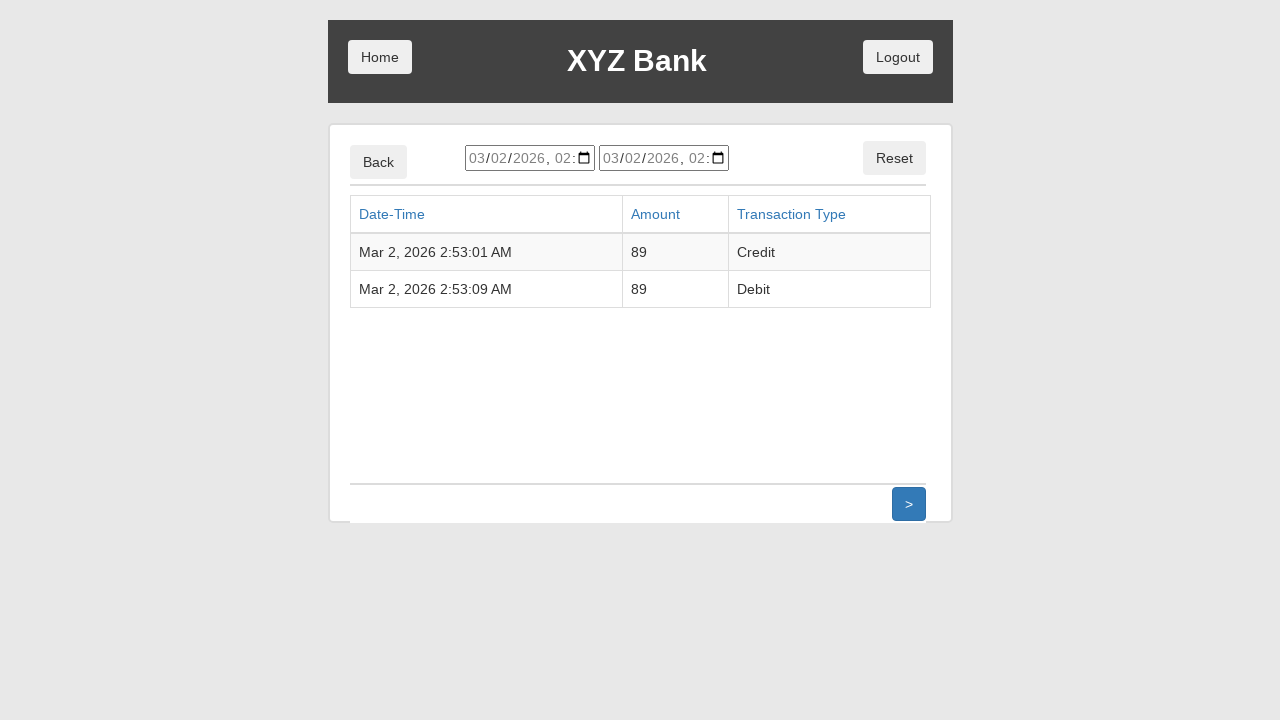

Waited for transactions history table to load
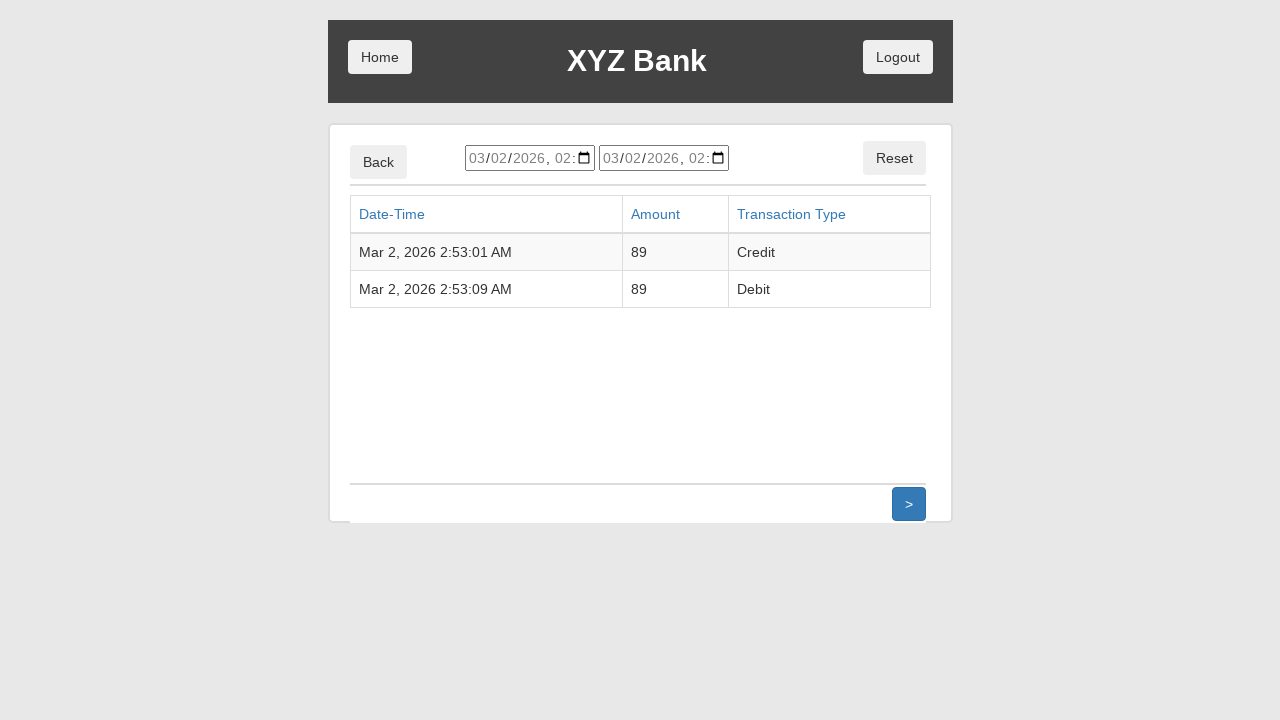

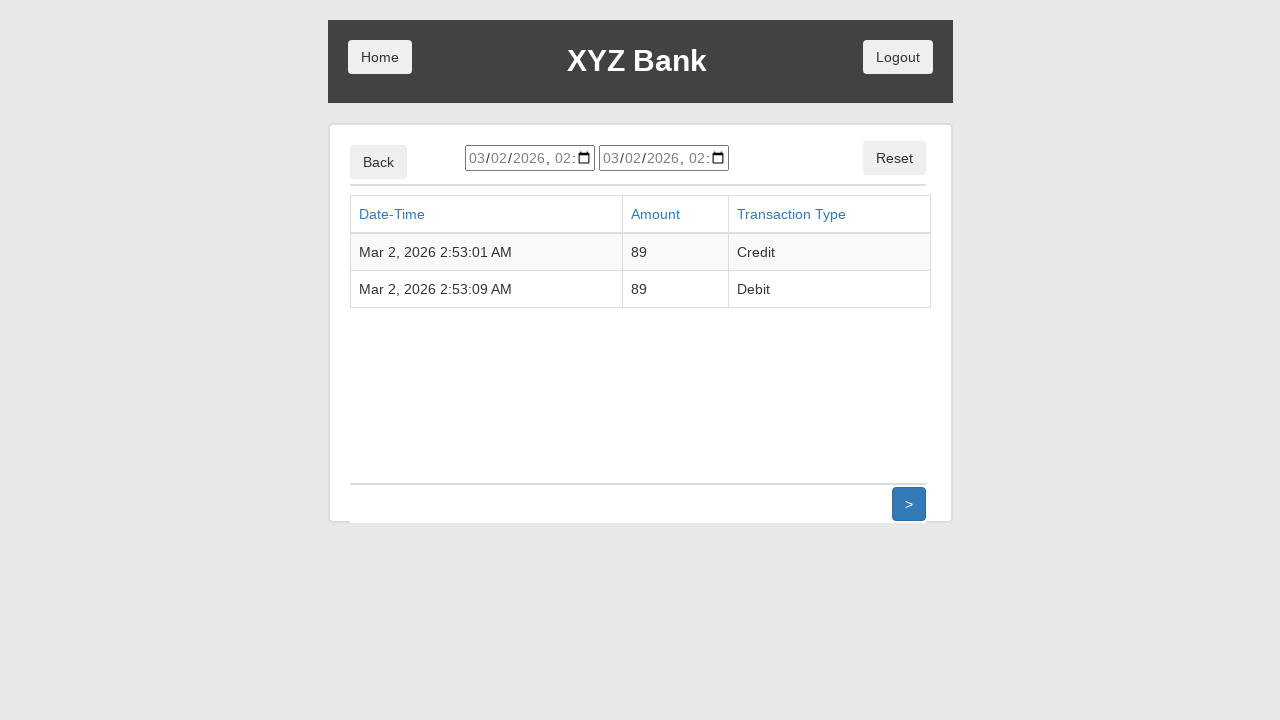